Tests that the Nome field accepts a string with special characters

Starting URL: https://tc-1-final-parte1.vercel.app/

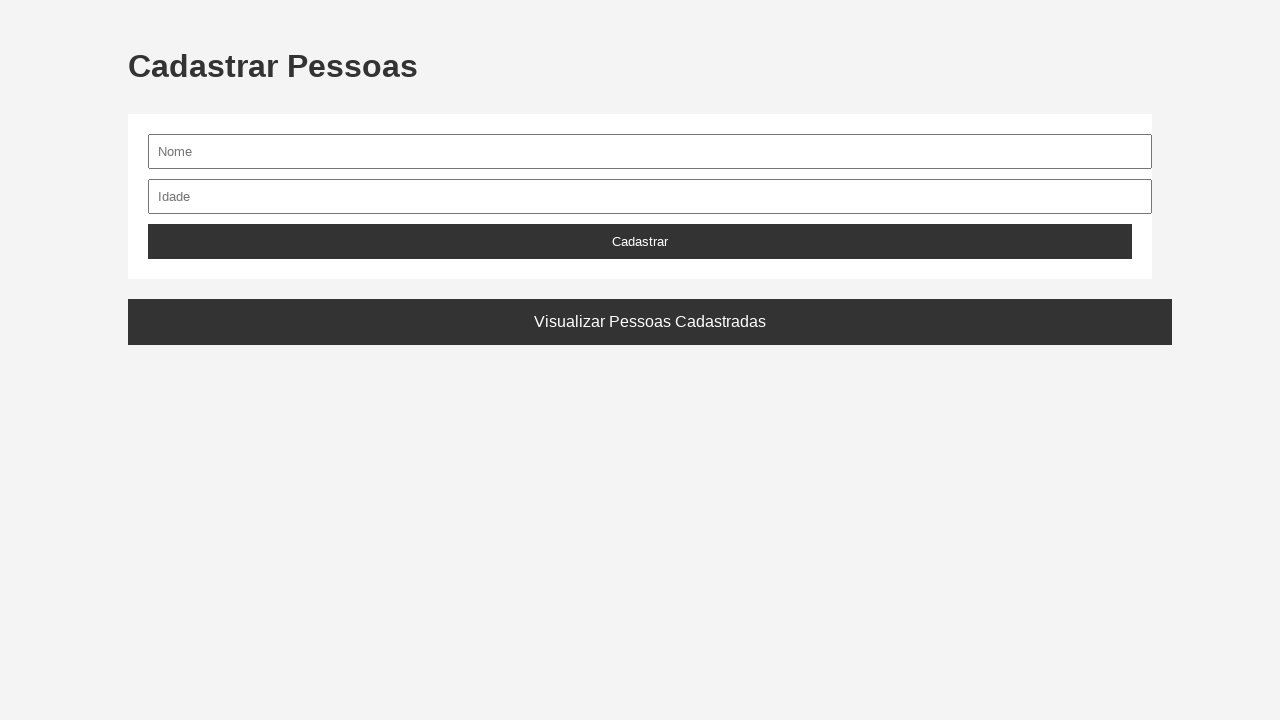

Nome field became visible
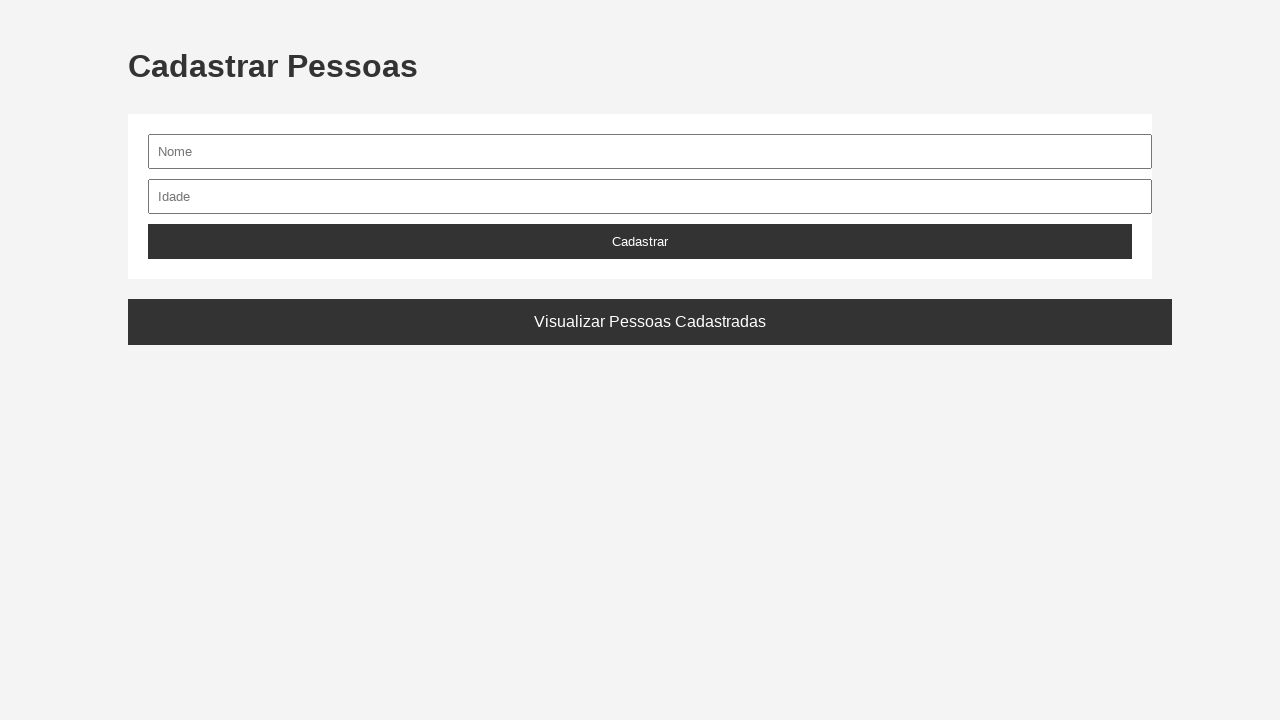

Filled Nome field with special characters 'Jo@o-Silva!' on #nome
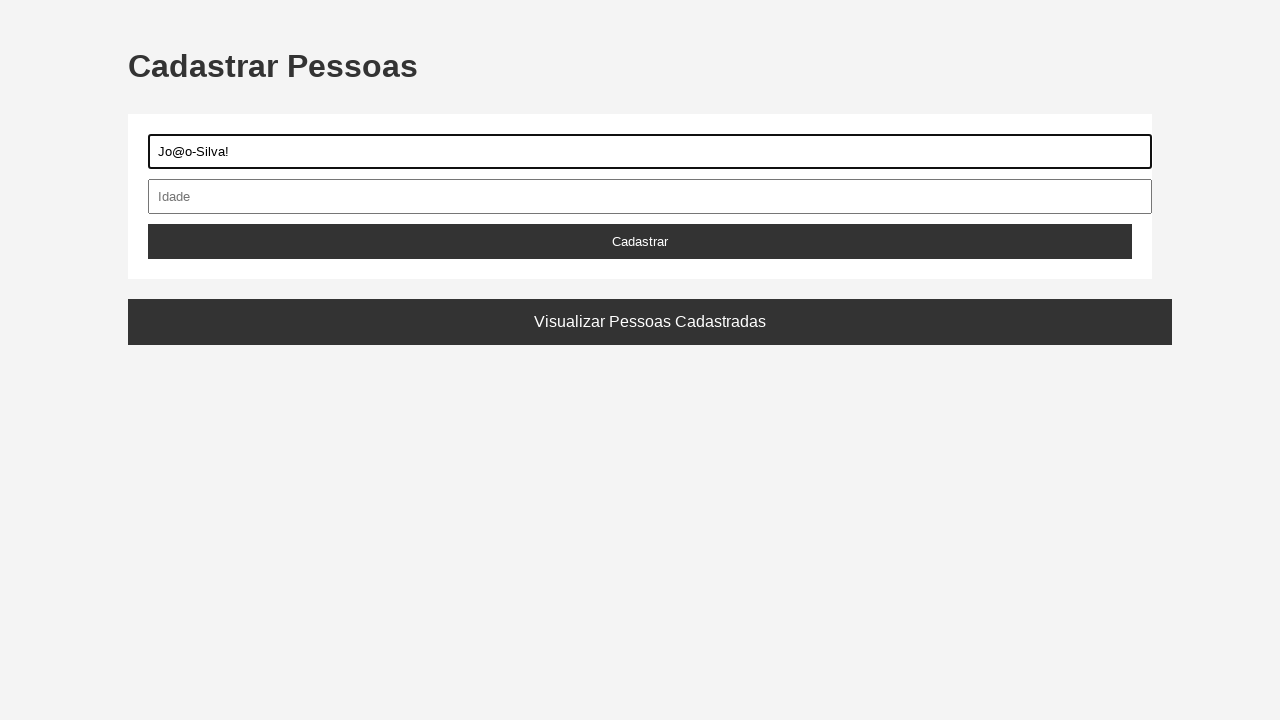

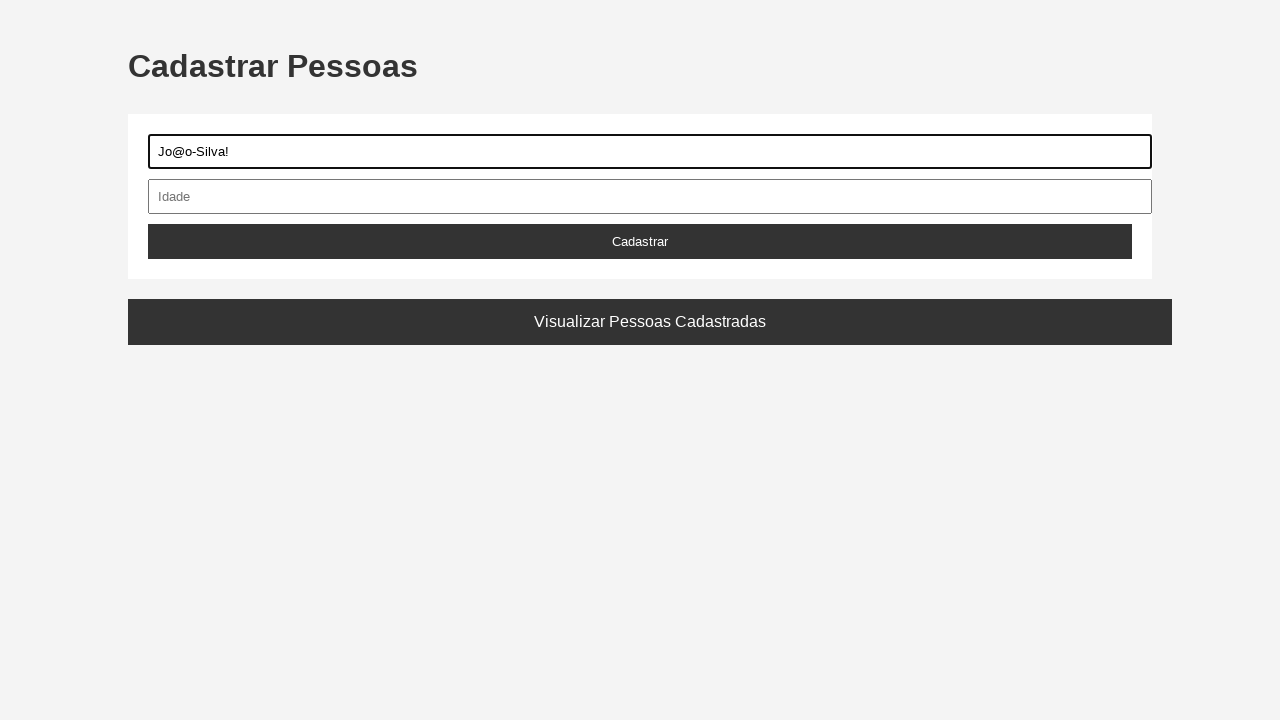